Tests checkbox interaction by verifying initial checkbox states, clicking to toggle them, and asserting the expected checked/unchecked states after each interaction.

Starting URL: http://the-internet.herokuapp.com/checkboxes

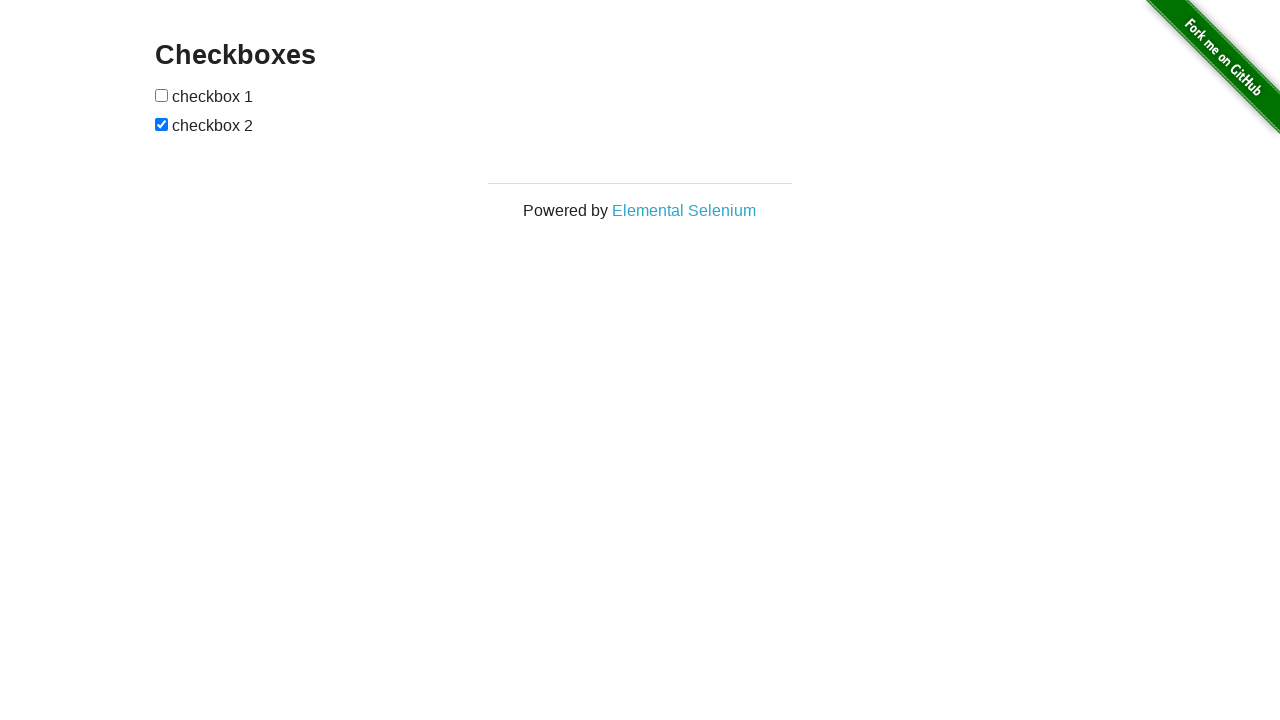

Waited for checkboxes to be present on the page
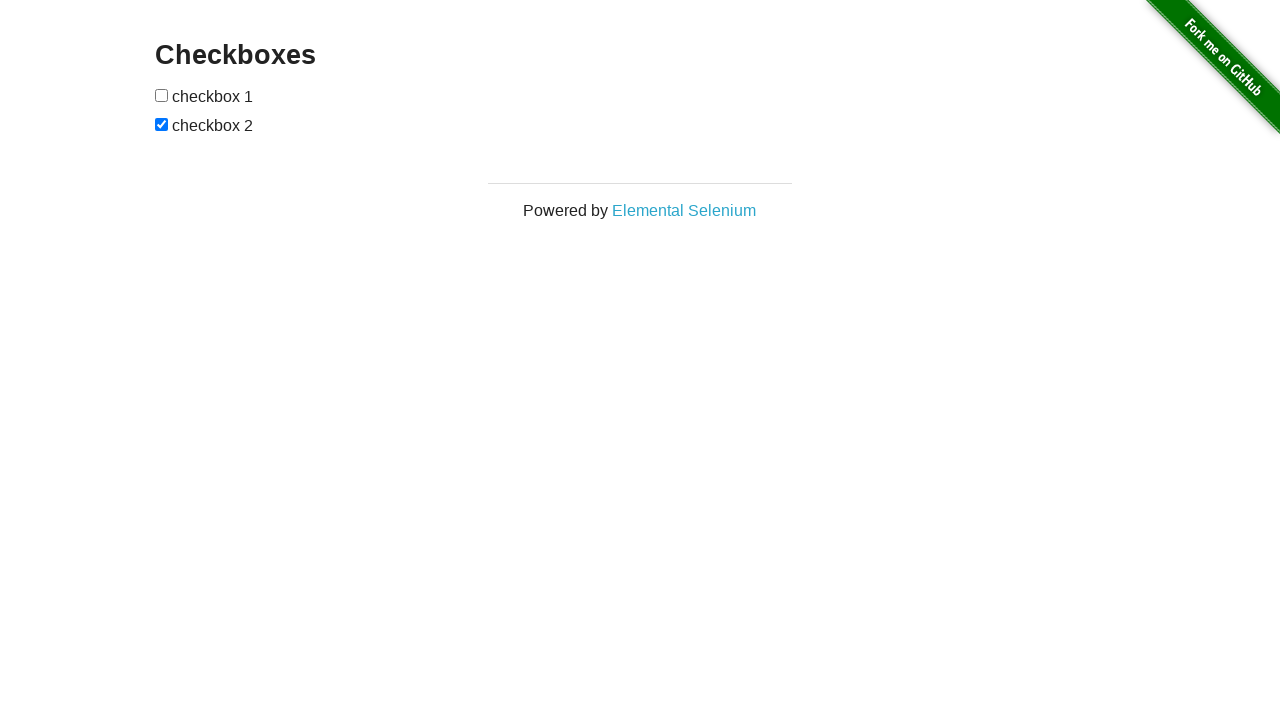

Located all checkbox elements on the page
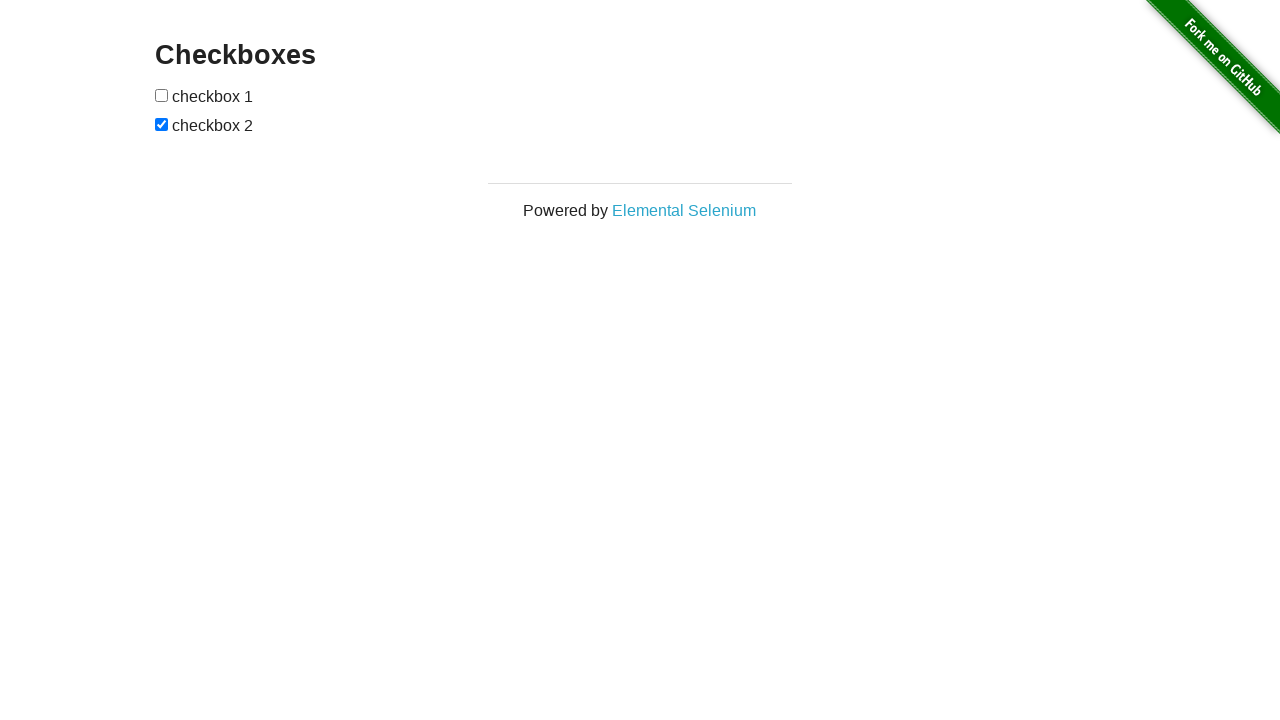

Verified first checkbox is unchecked initially
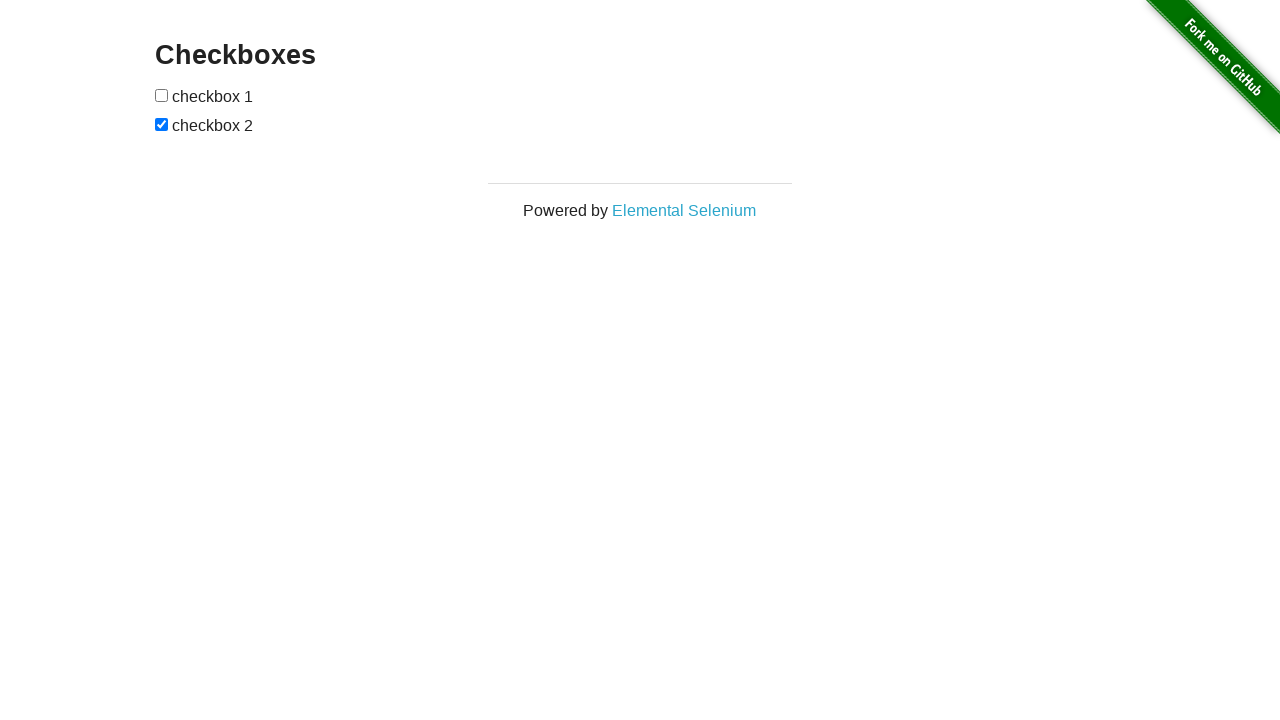

Clicked first checkbox to check it at (162, 95) on input[type='checkbox'] >> nth=0
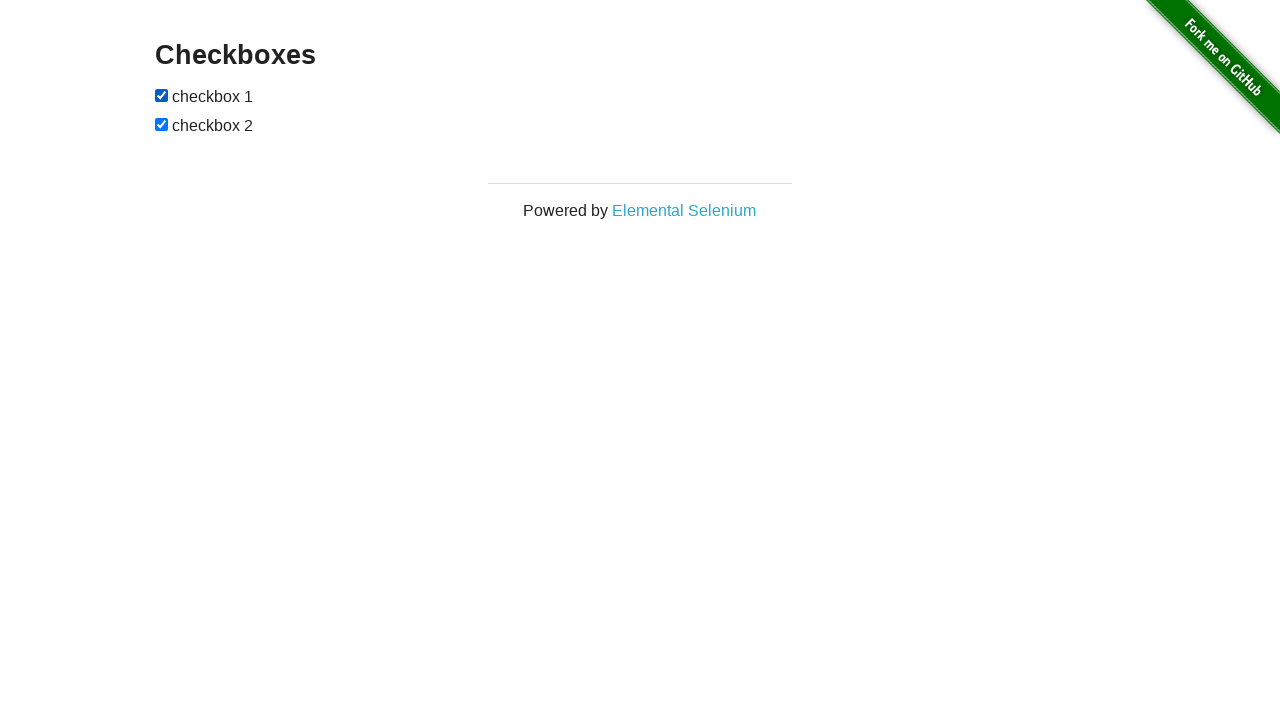

Verified first checkbox is now checked after clicking
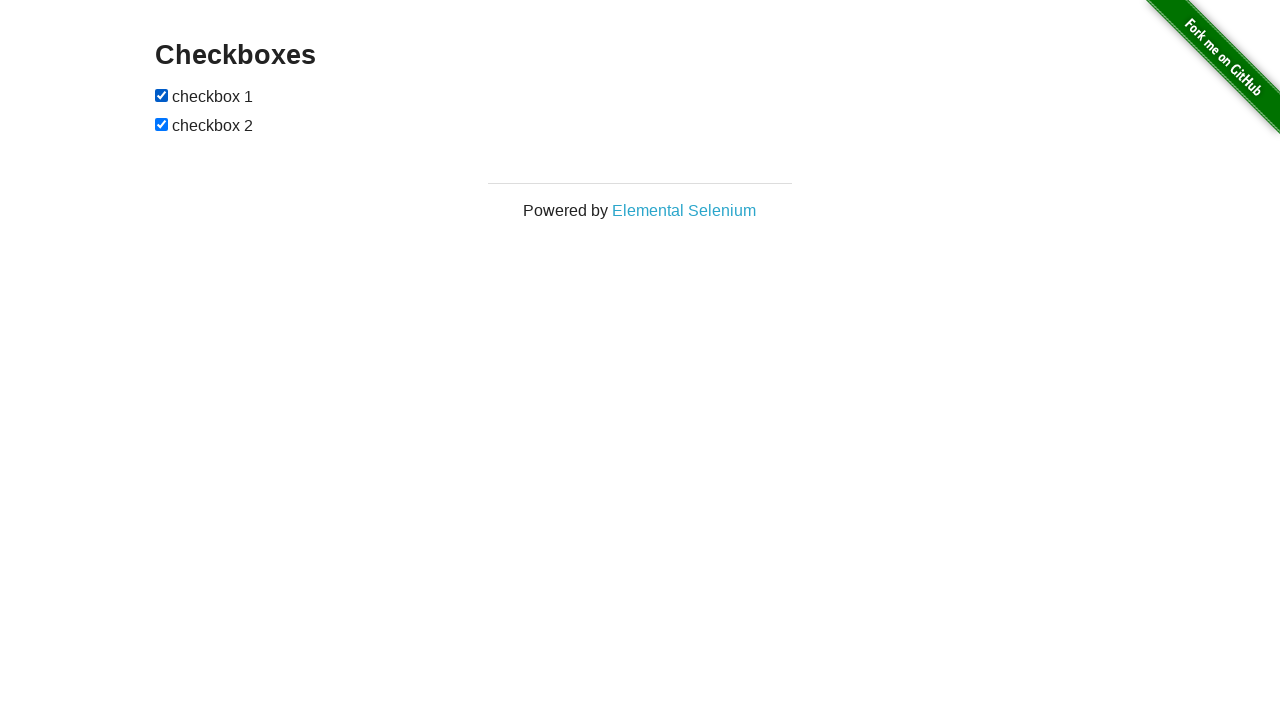

Verified second checkbox is checked initially
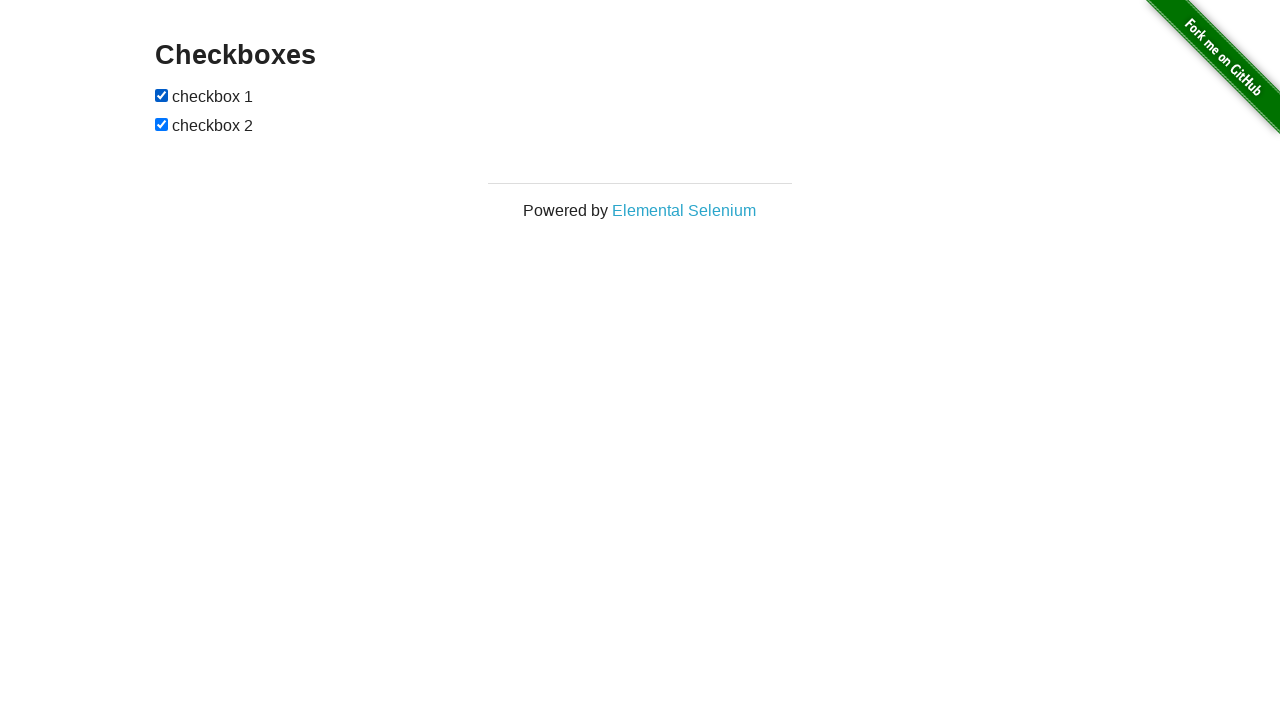

Clicked second checkbox to uncheck it at (162, 124) on input[type='checkbox'] >> nth=1
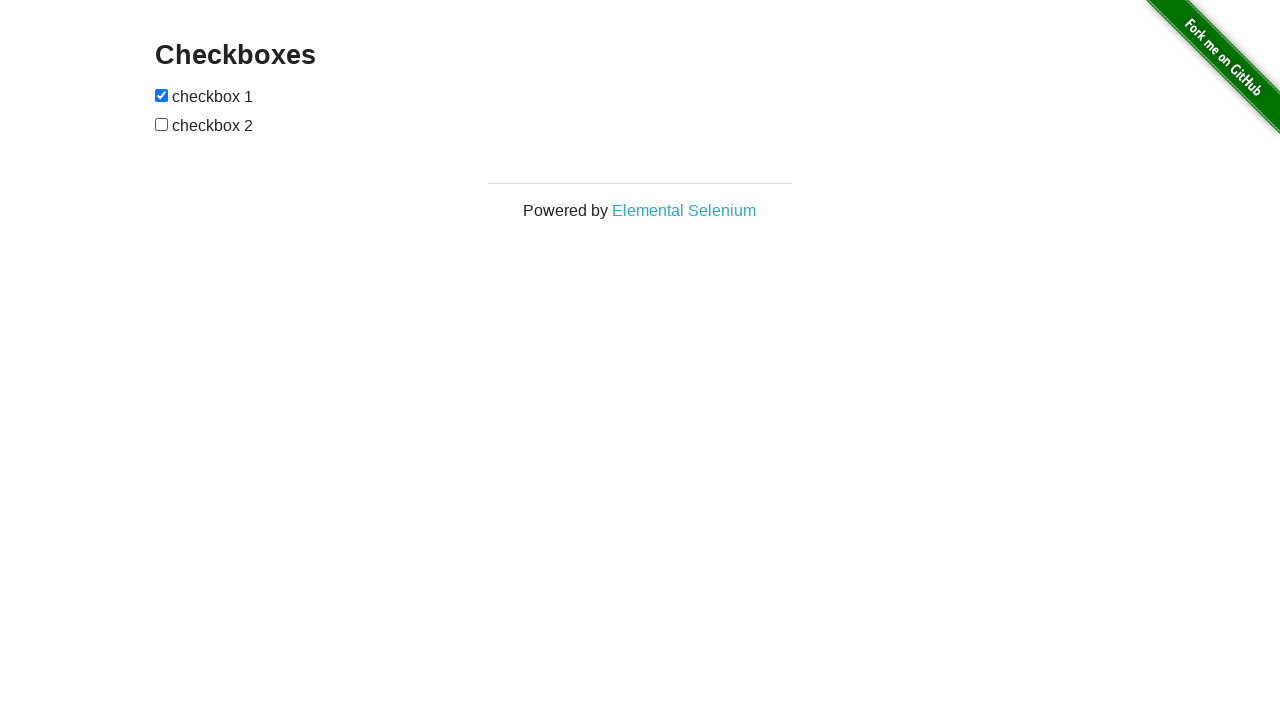

Verified second checkbox is now unchecked after clicking
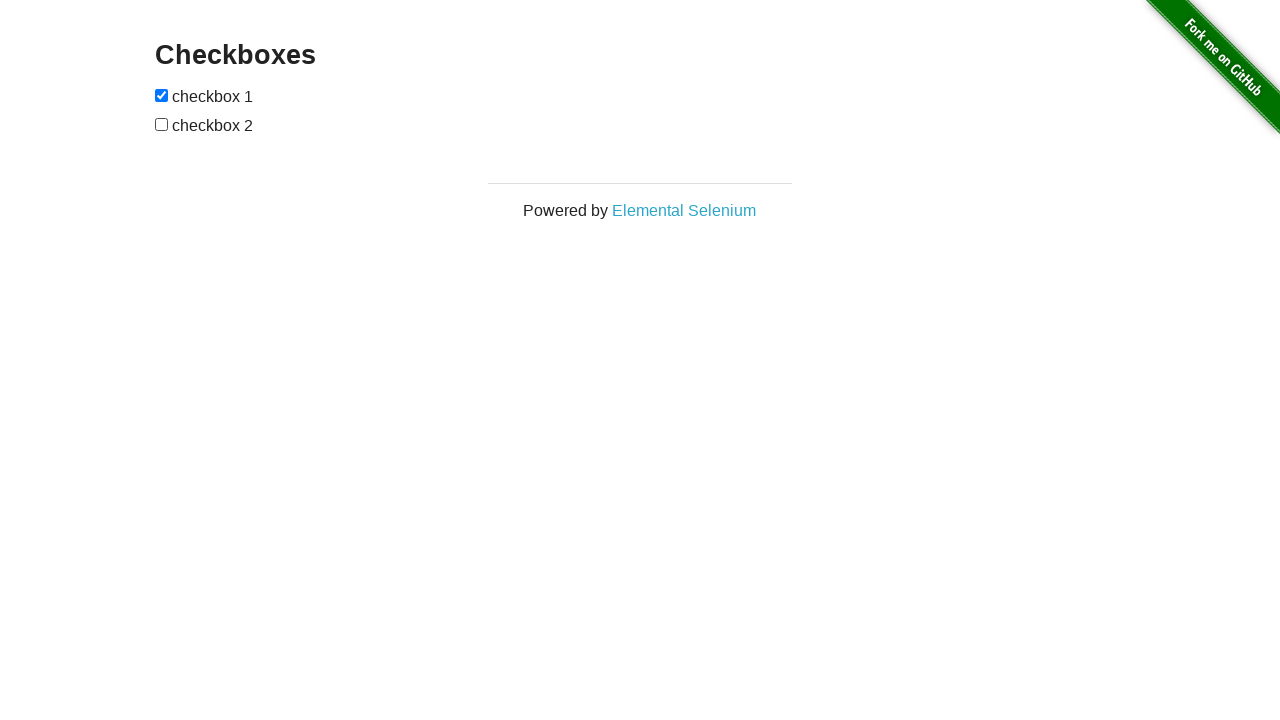

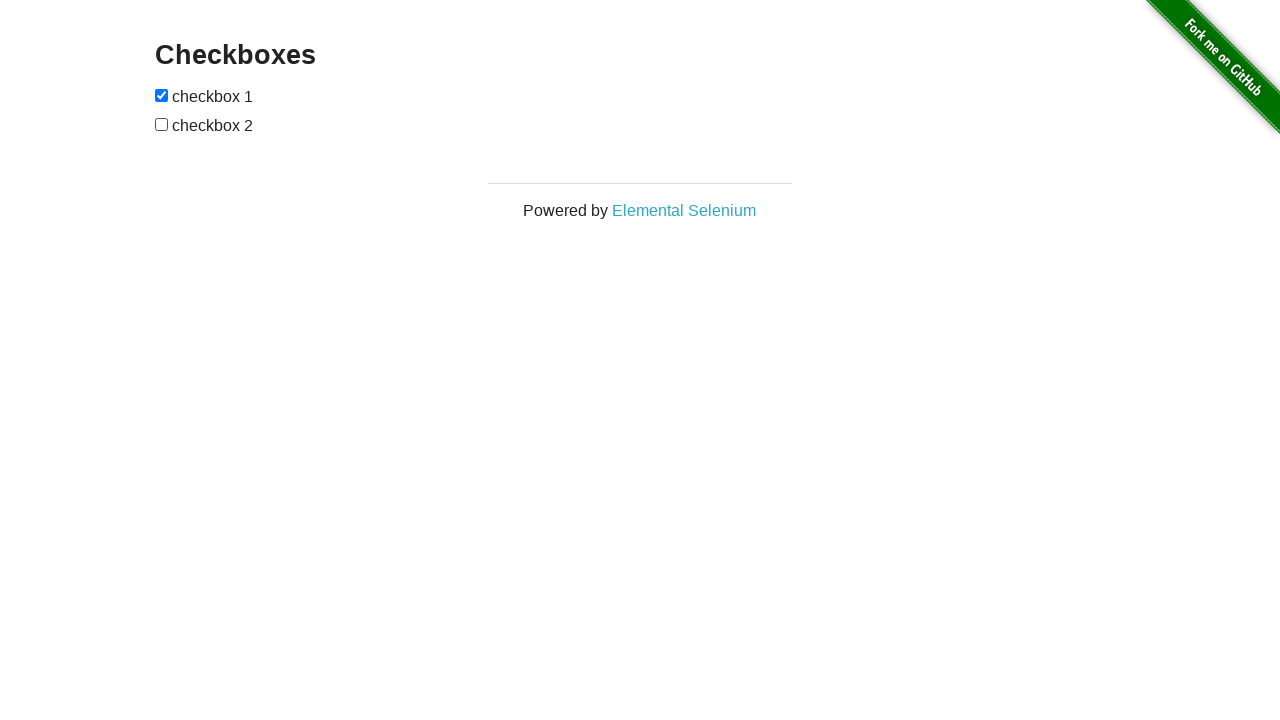